Tests registration form by filling in first name, last name, and email fields, then submitting the form and verifying successful registration

Starting URL: http://suninjuly.github.io/registration1.html

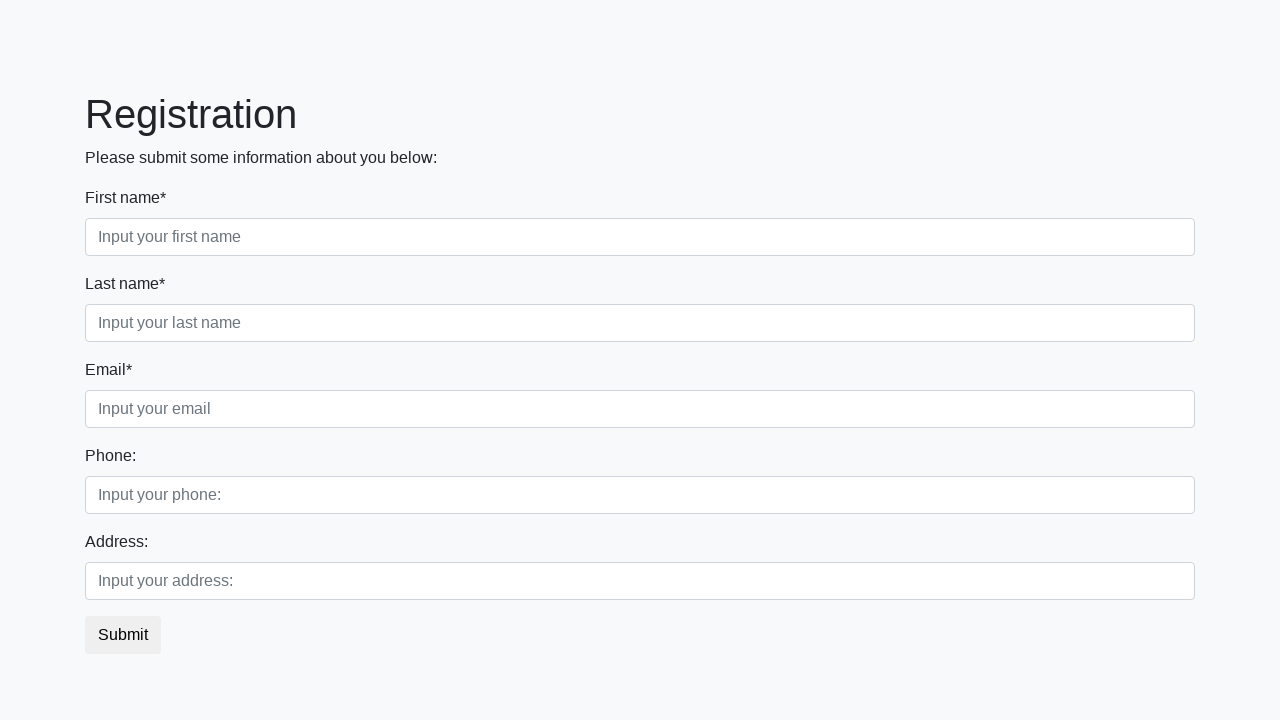

Navigated to registration form page
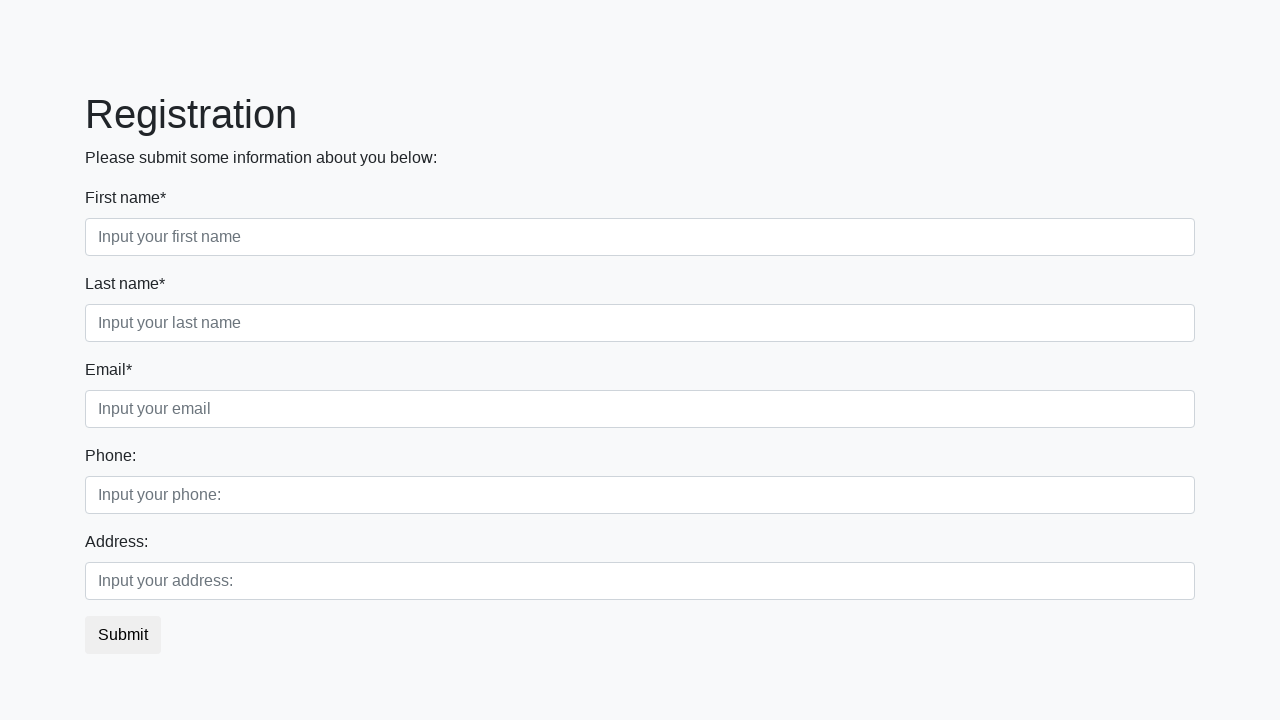

Filled in first name field with 'test' on //input[@placeholder="Input your first name"]
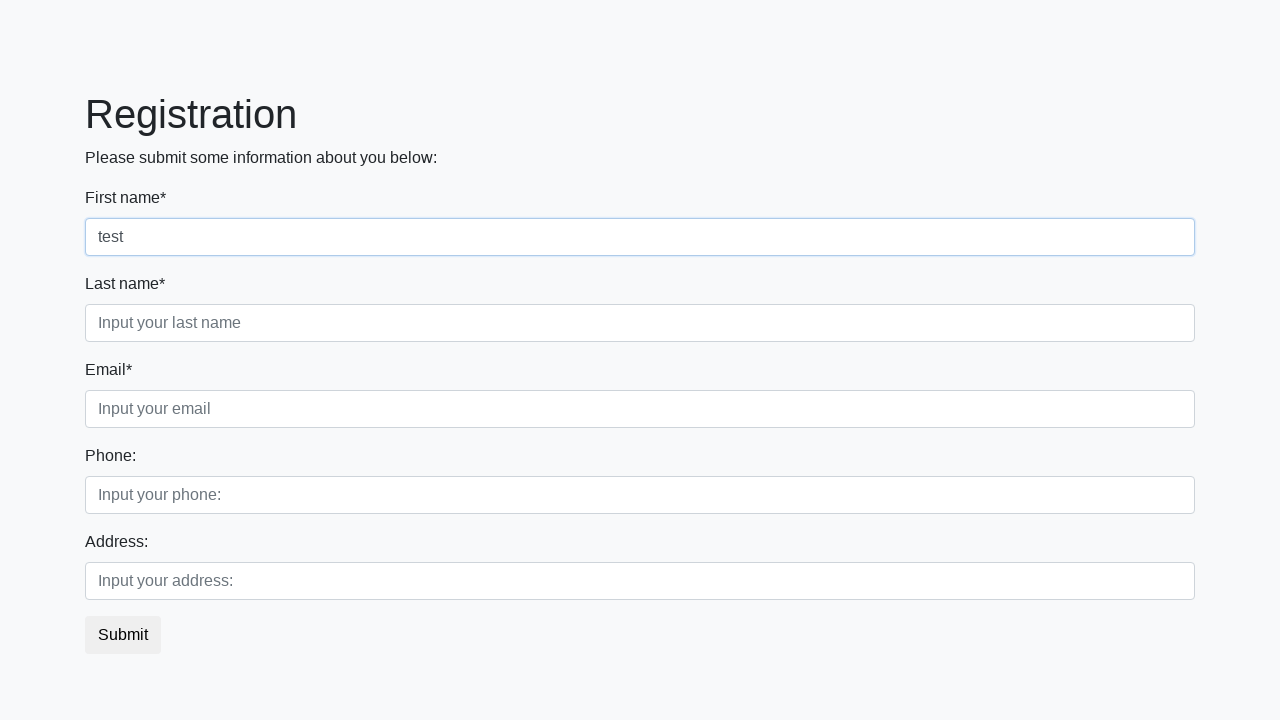

Filled in last name field with 'test' on //input[@placeholder="Input your last name"]
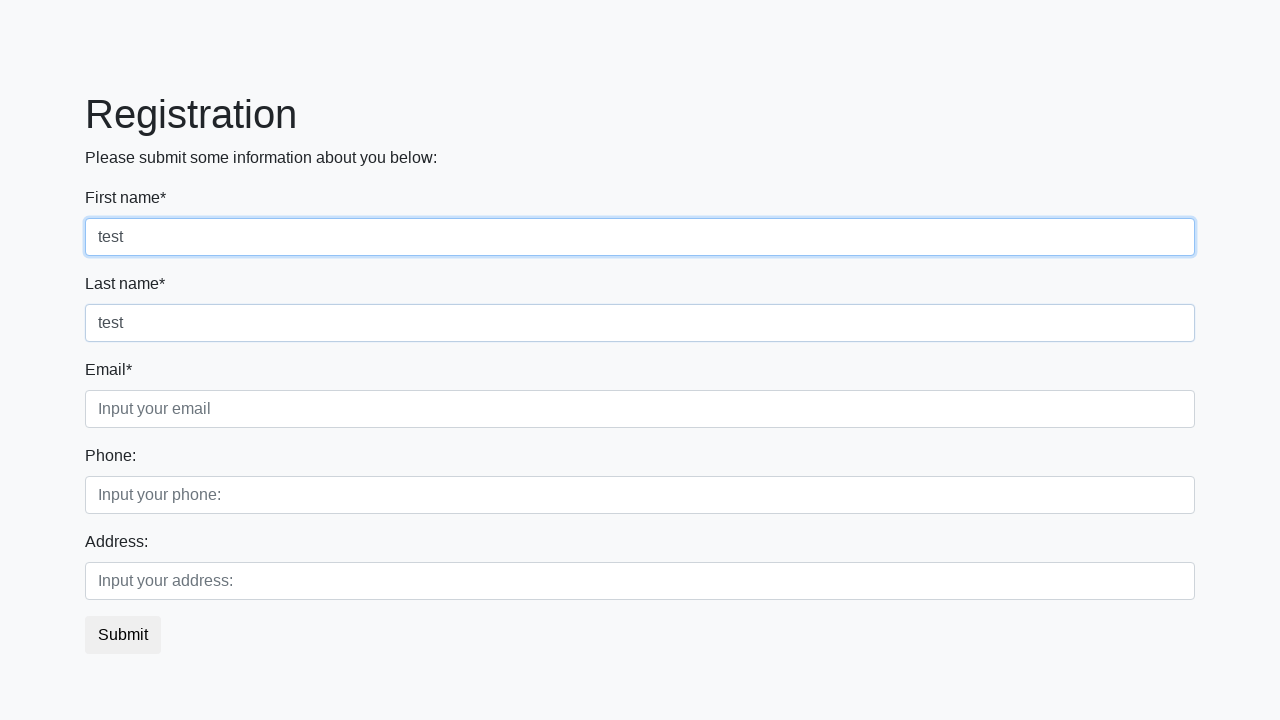

Filled in email field with 'test' on //input[@placeholder="Input your email"]
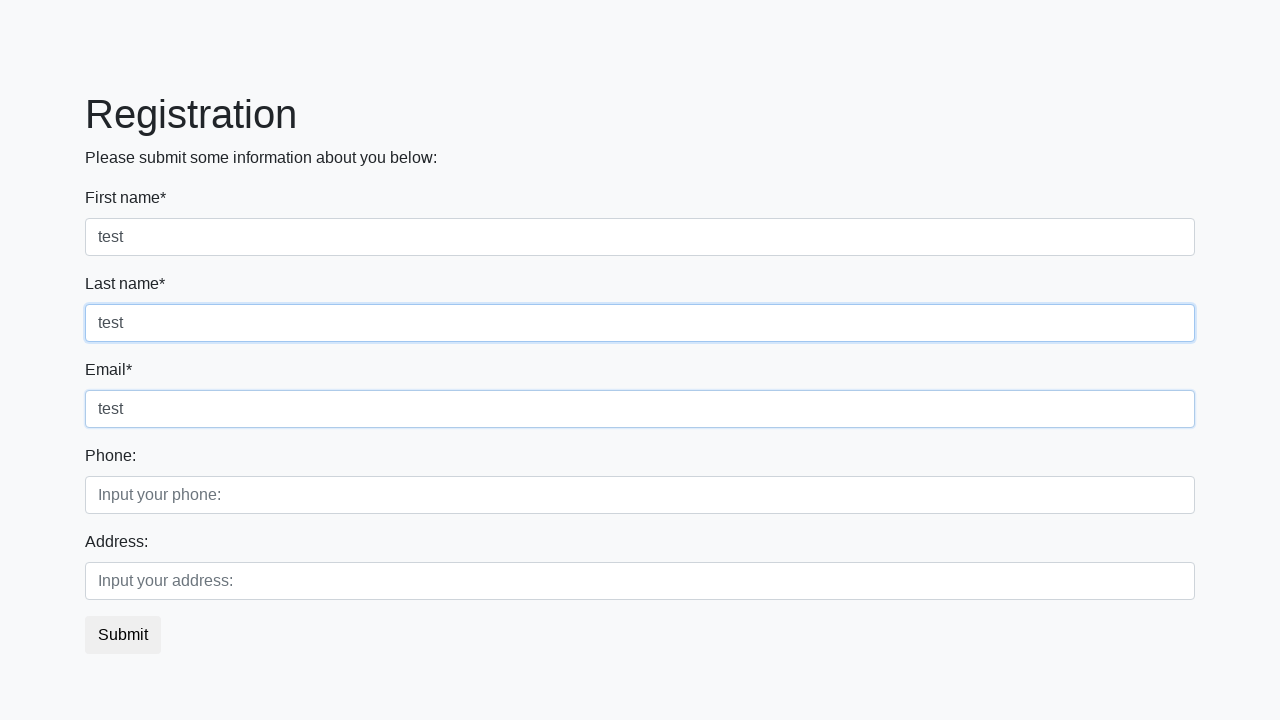

Clicked submit button to register at (123, 635) on button.btn
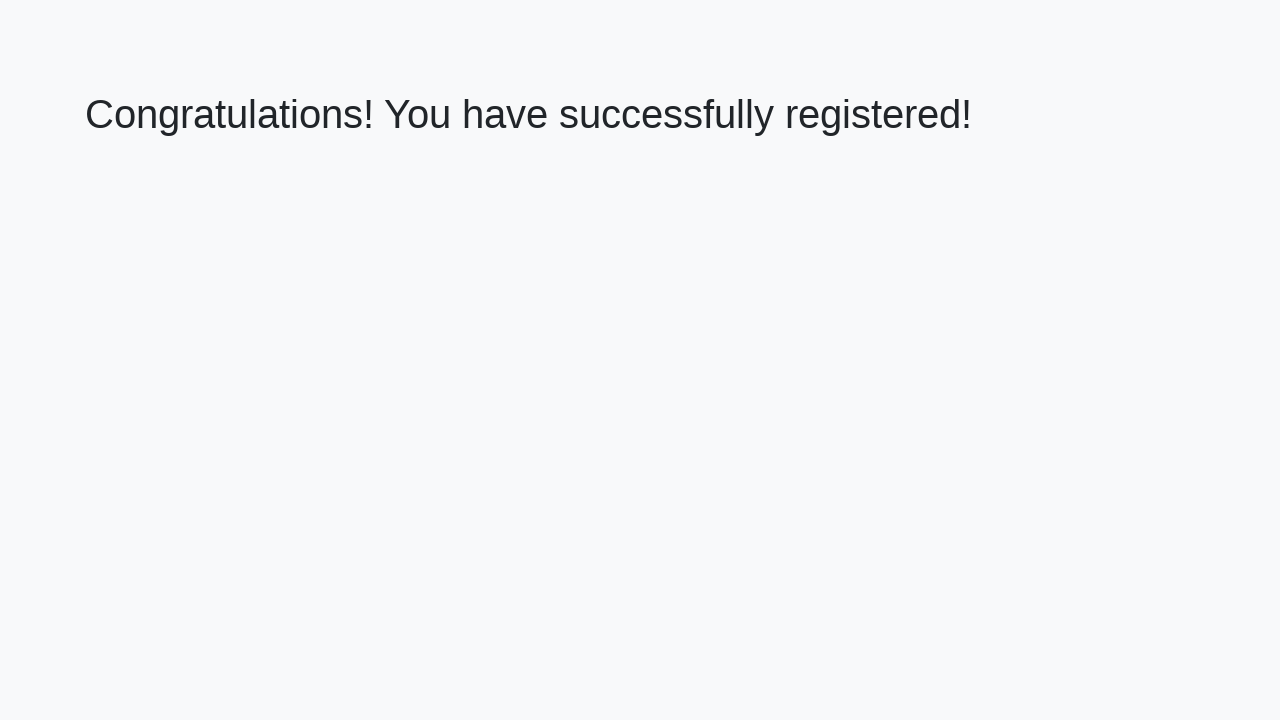

Success message appeared - registration completed
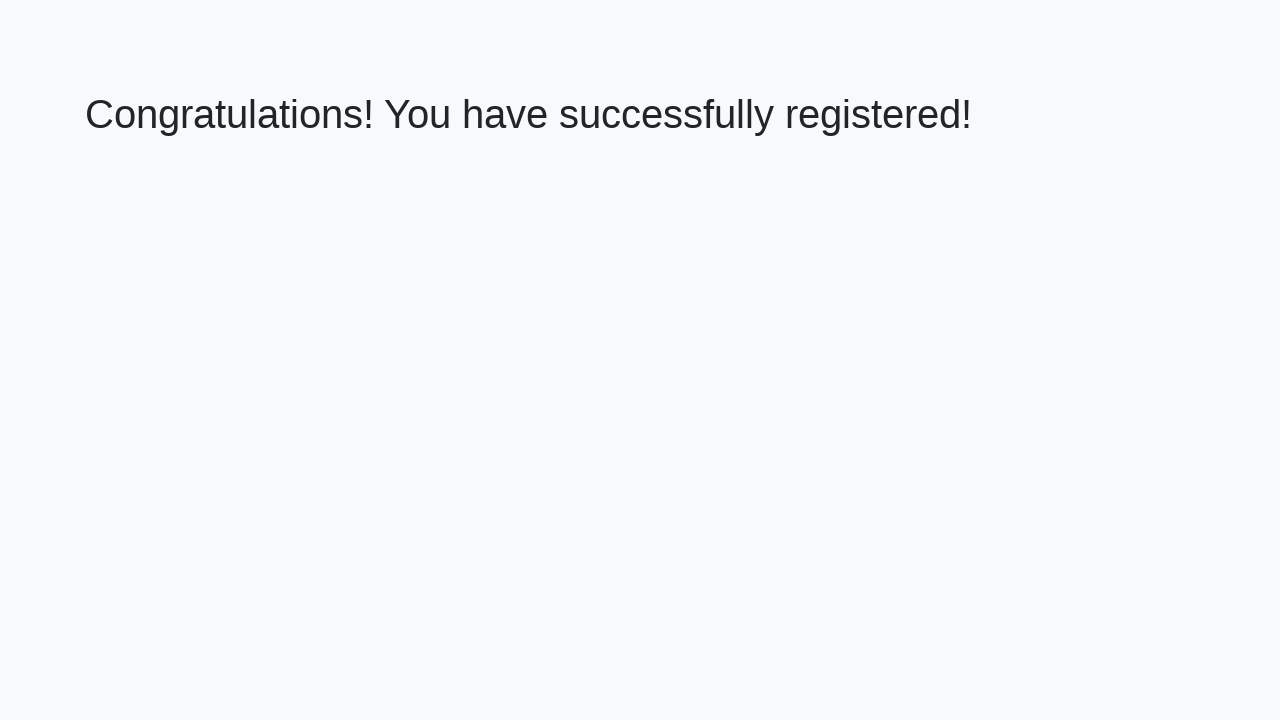

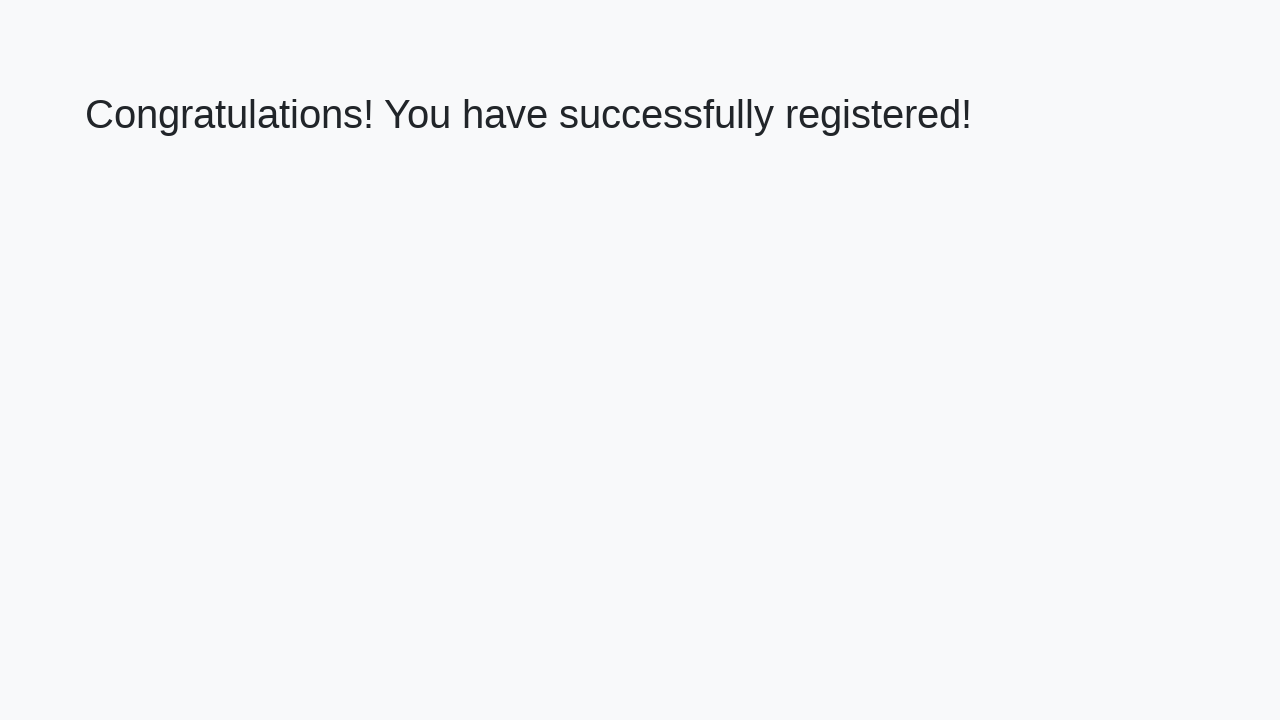